Tests calendar/booking form by navigating to a booking page and filling out a reservation form

Starting URL: https://codenboxautomationlab.com/practice/

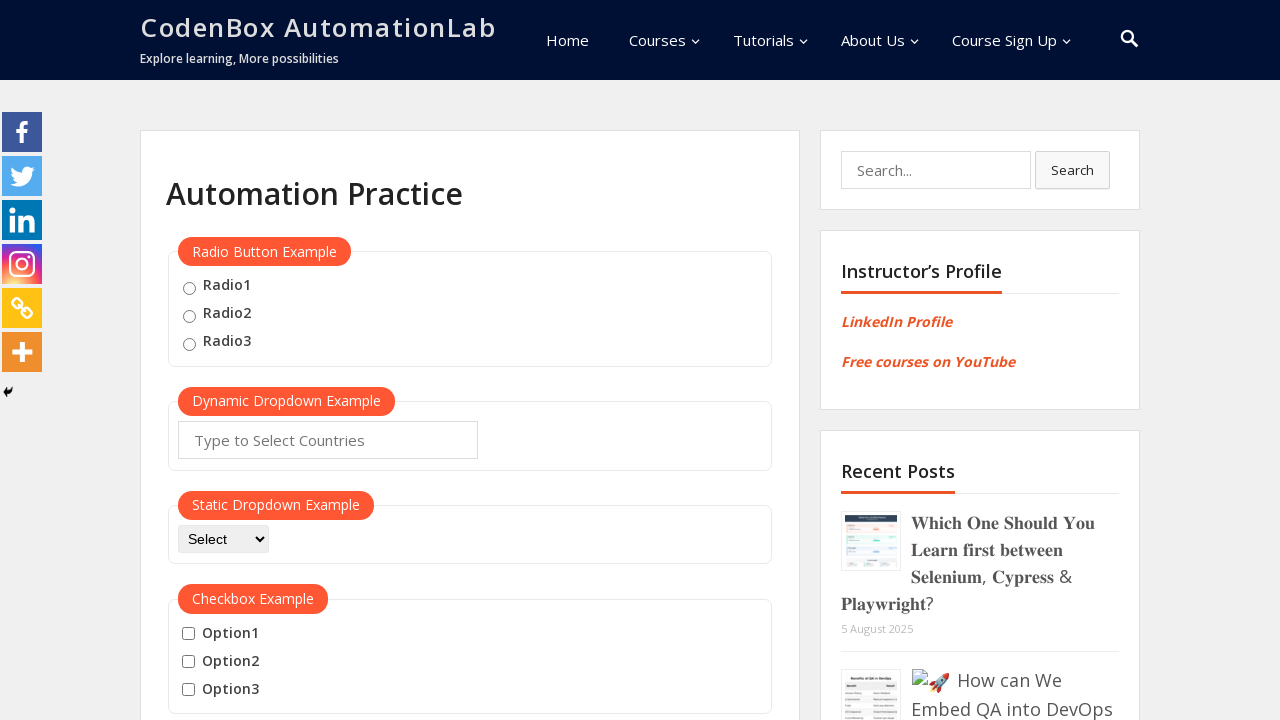

Removed target attribute from booking link
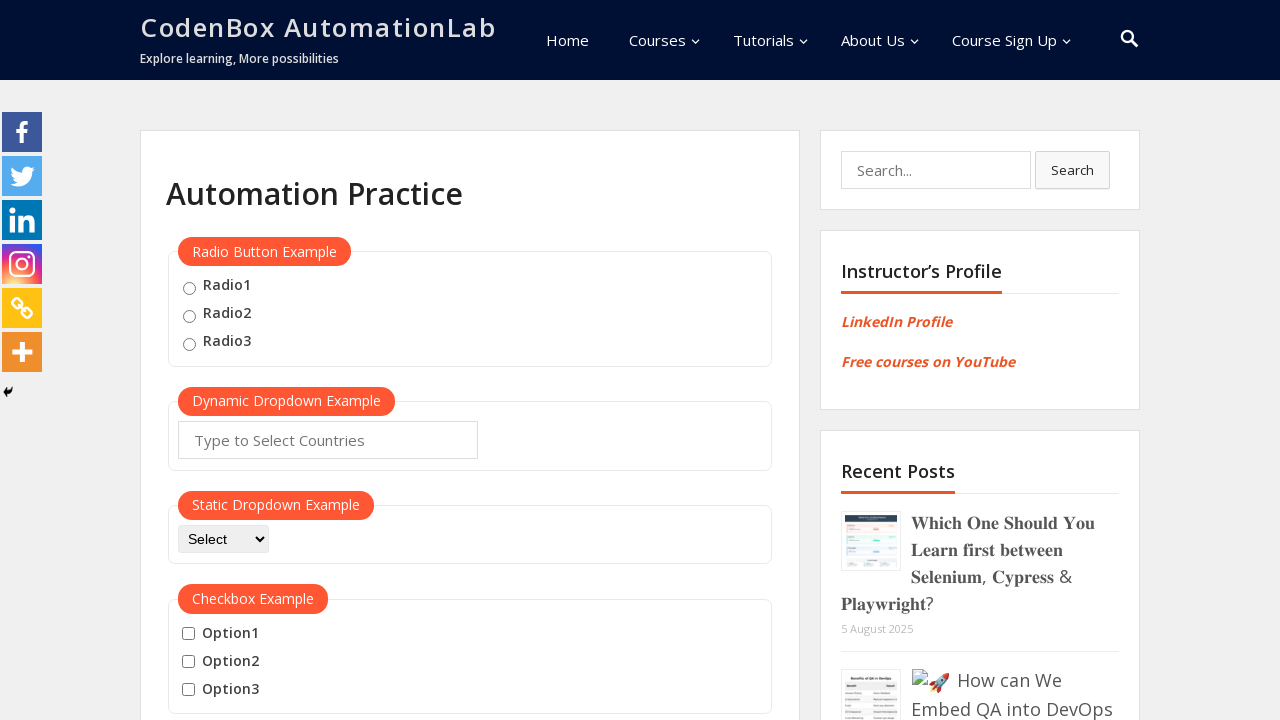

Clicked link to navigate to booking page at (235, 360) on fieldset > p > a
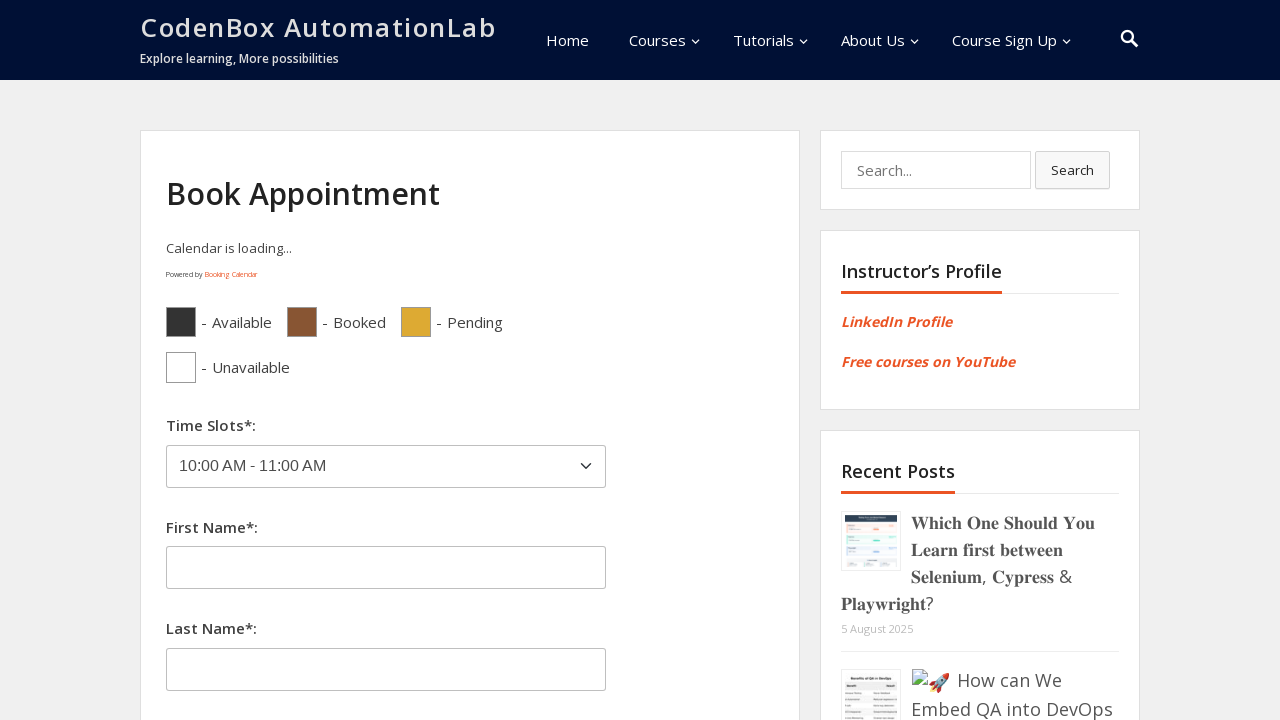

Booking page loaded (DOM content ready)
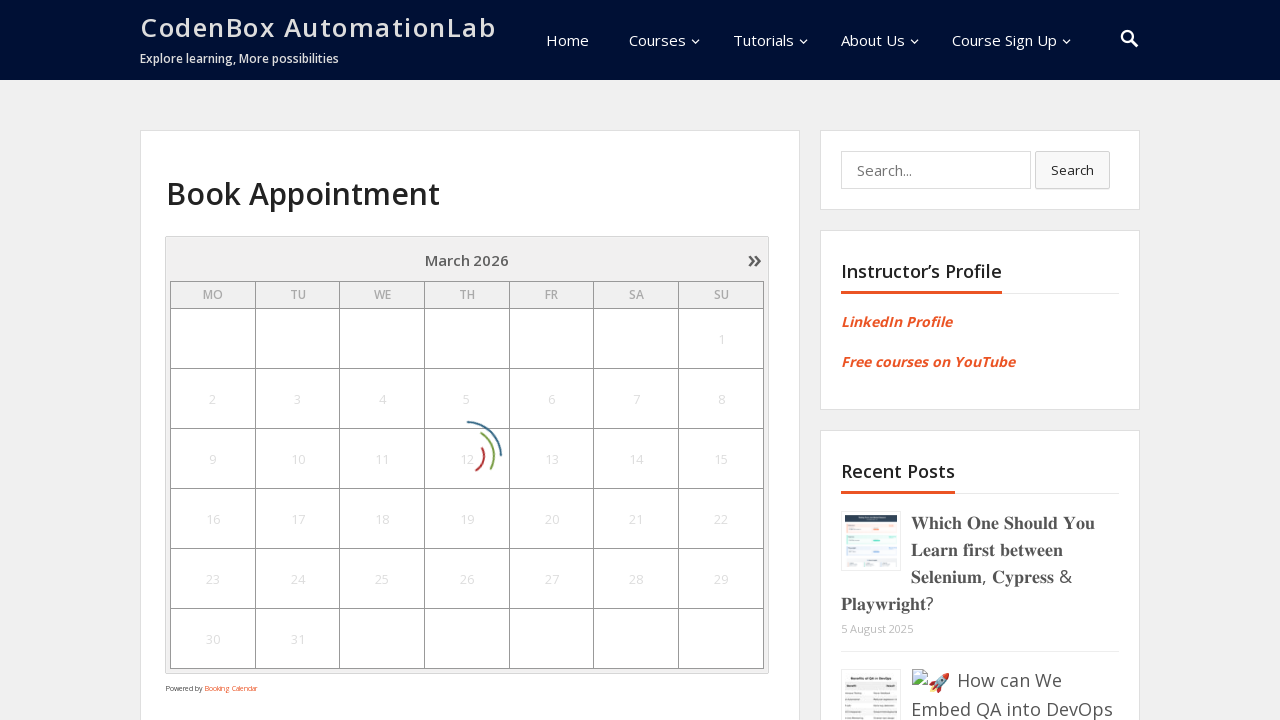

Selected time slot '1:00 PM - 2:00 PM' on #rangetime1
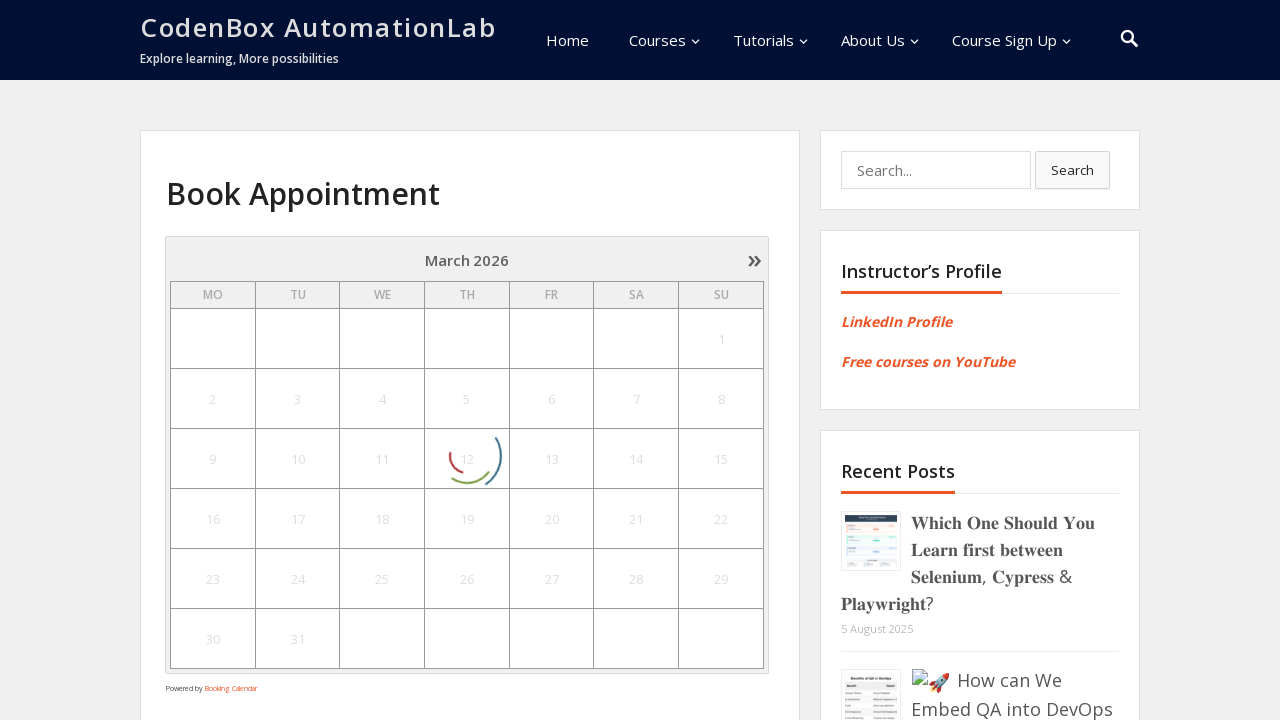

Filled first name field with 'kavin' on #name1
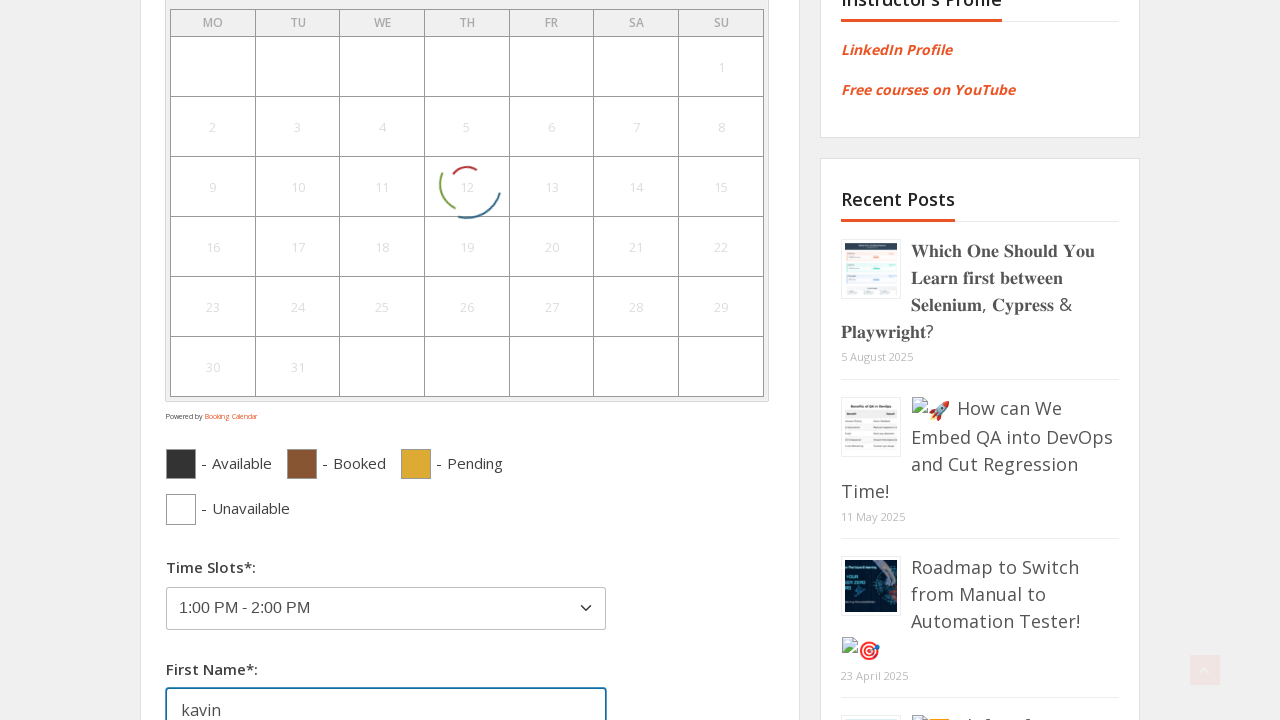

Filled last name field with 'kumar' on #secondname1
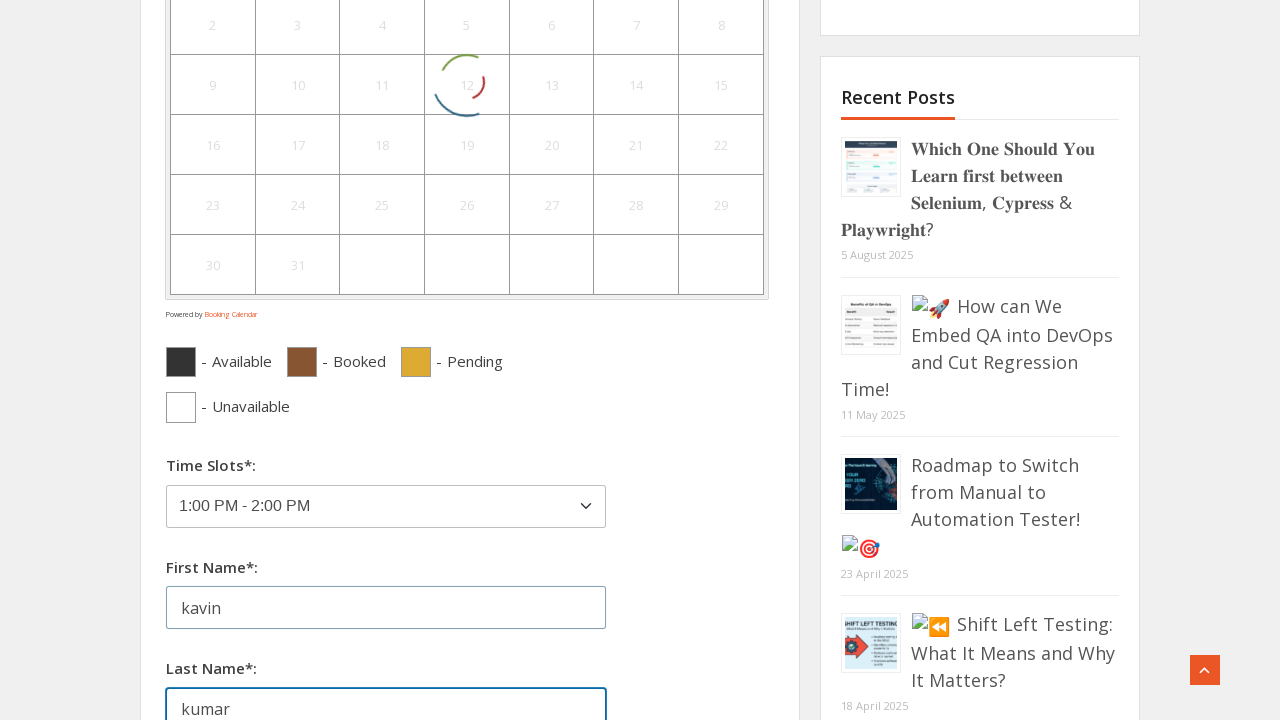

Filled email field with 'demotest@gmail.com' on #email1
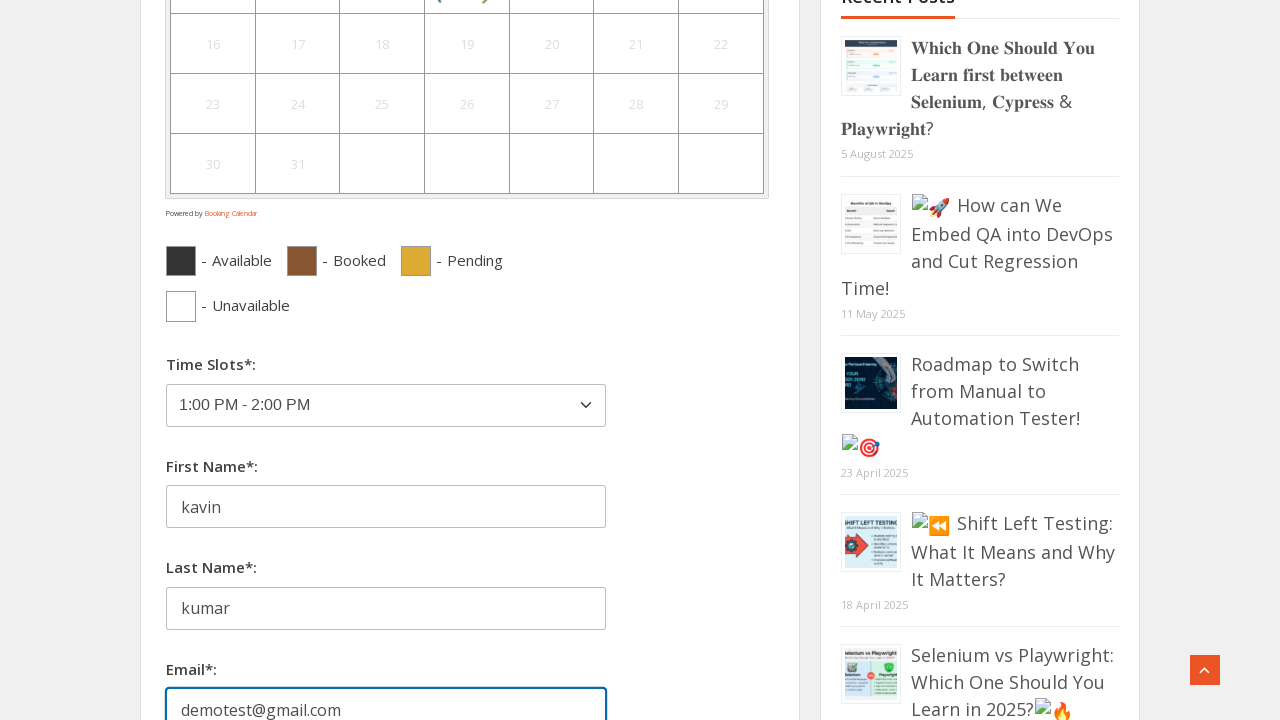

Filled phone field with '1234567890' on #phone1
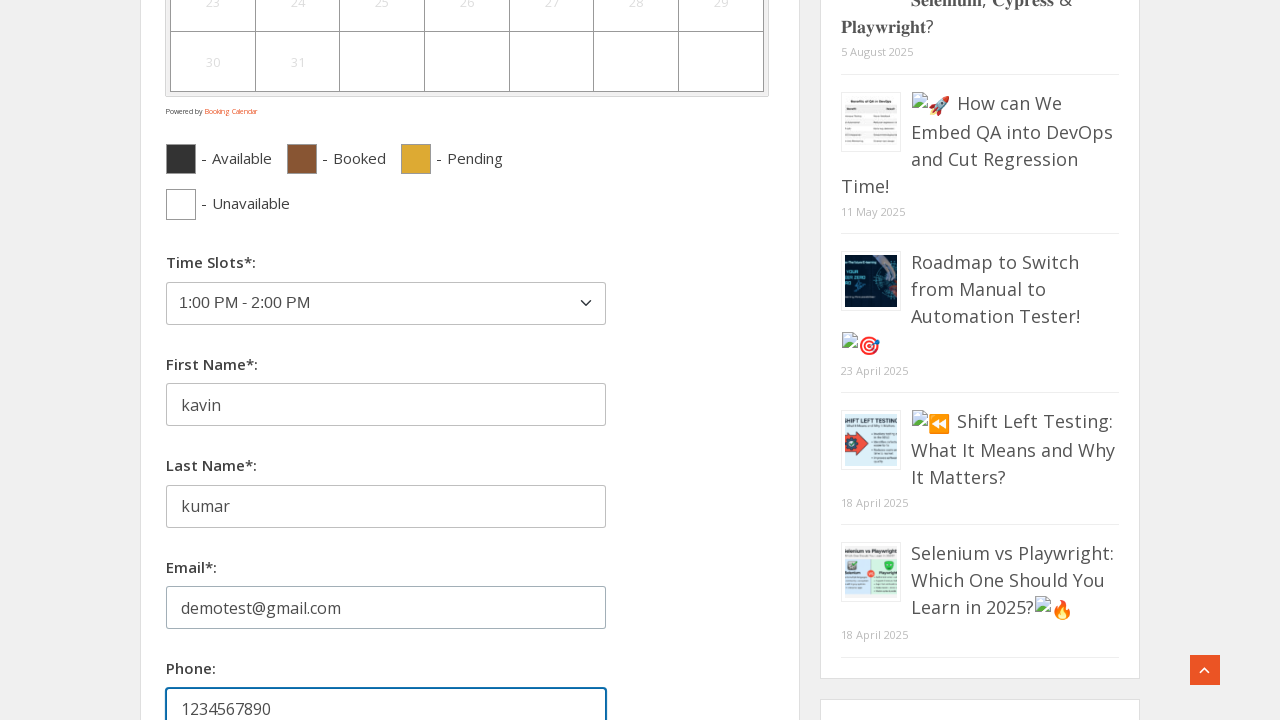

Filled details field with 'Demo test' on #details1
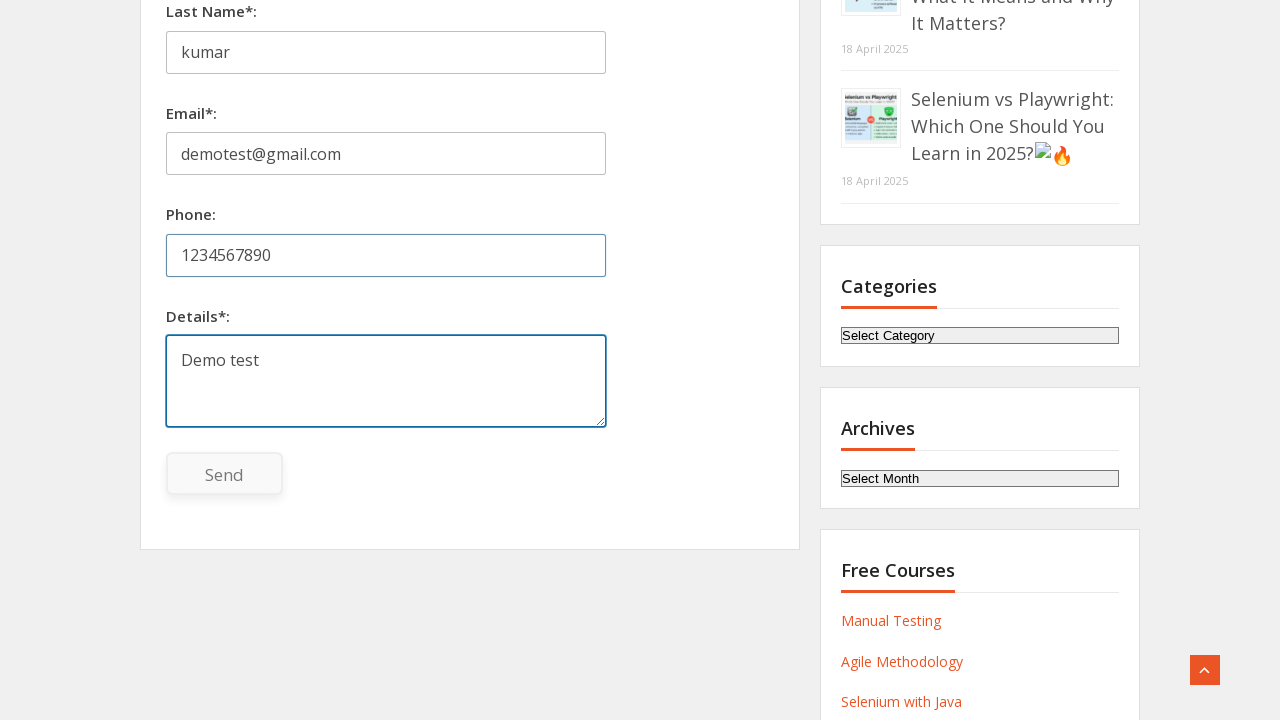

Clicked submit button to complete reservation at (225, 474) on button[type='button']
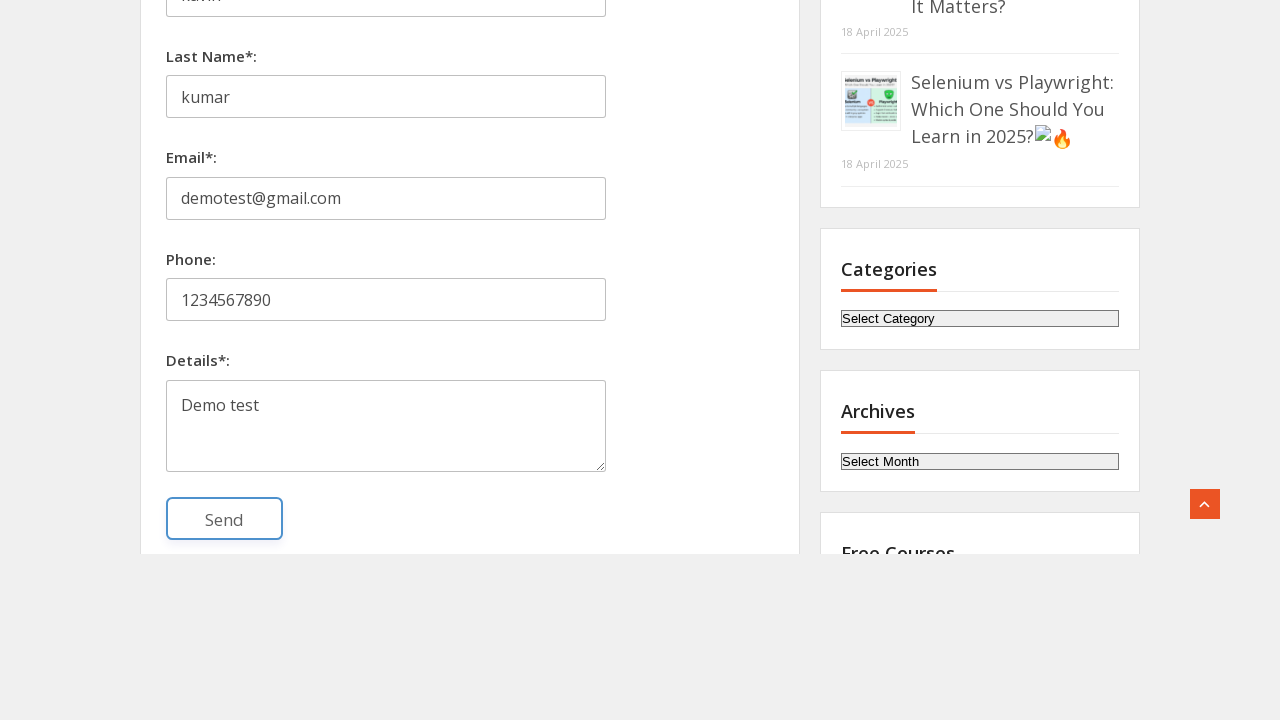

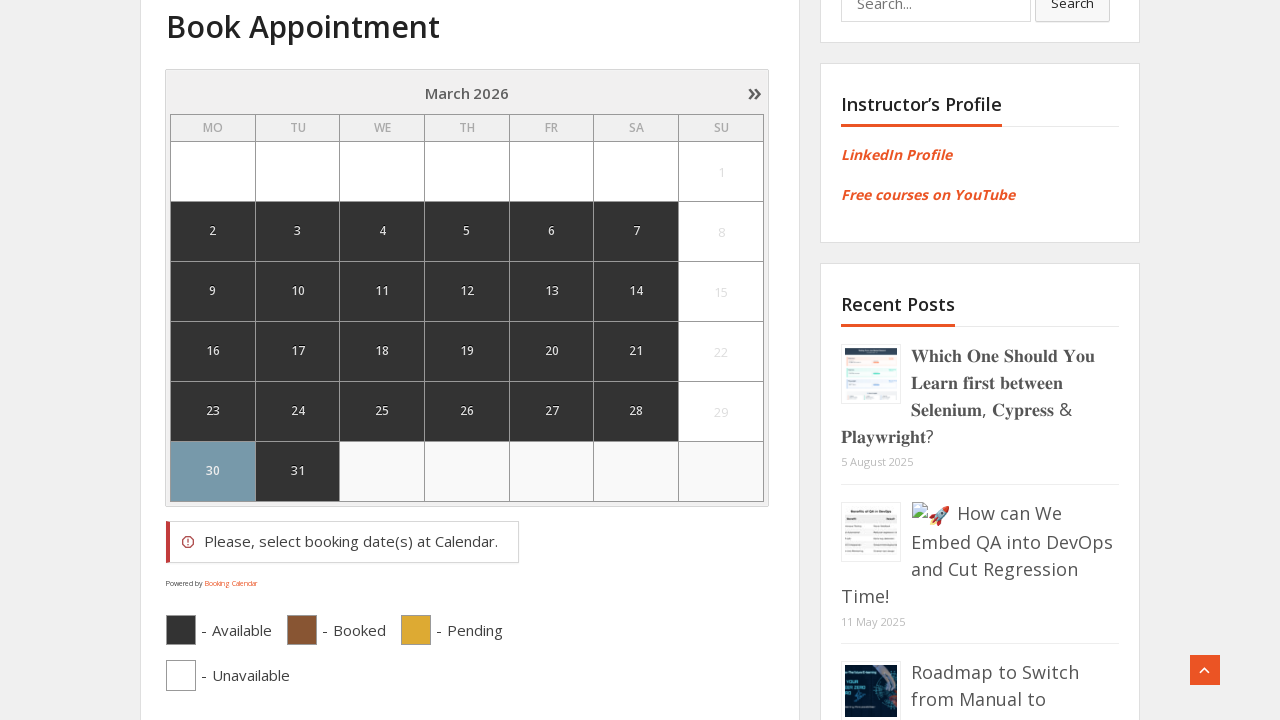